Tests window handle functionality by clicking a button that opens a new window, then switching to the child window and verifying the page title.

Starting URL: https://www.hyrtutorials.com/p/window-handles-practice.html

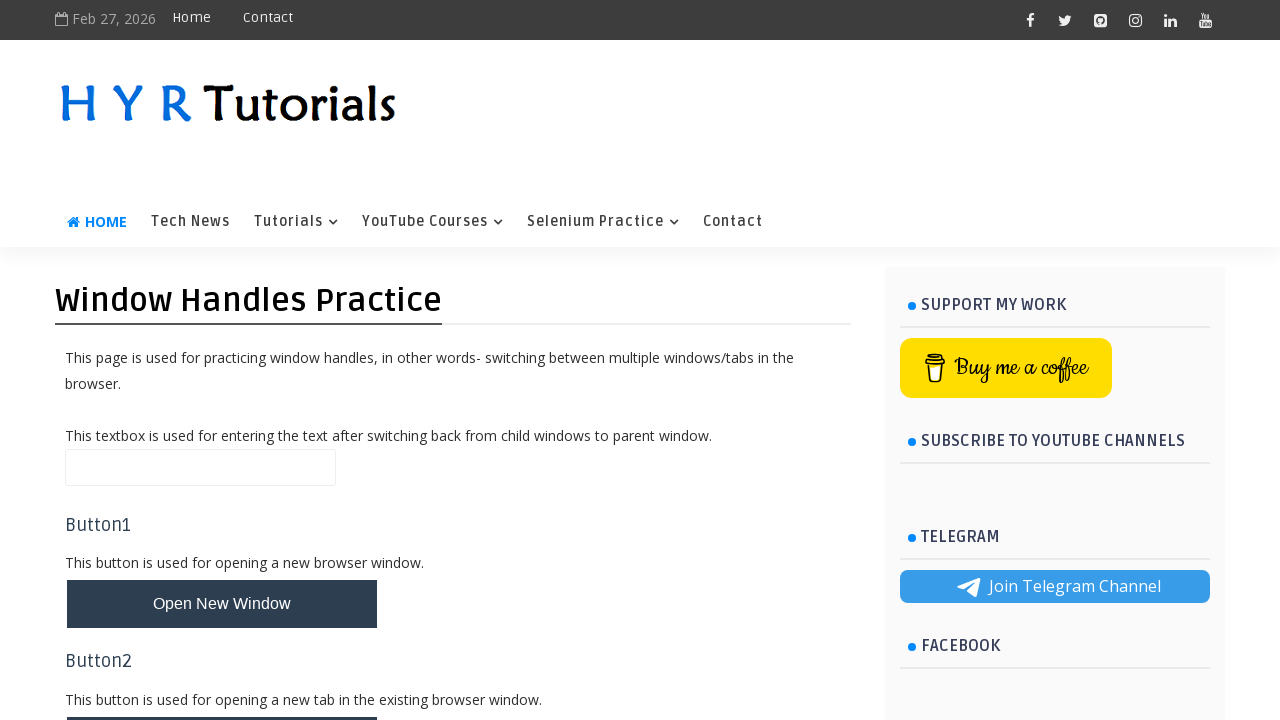

Clicked button to open new window at (222, 604) on #newWindowBtn
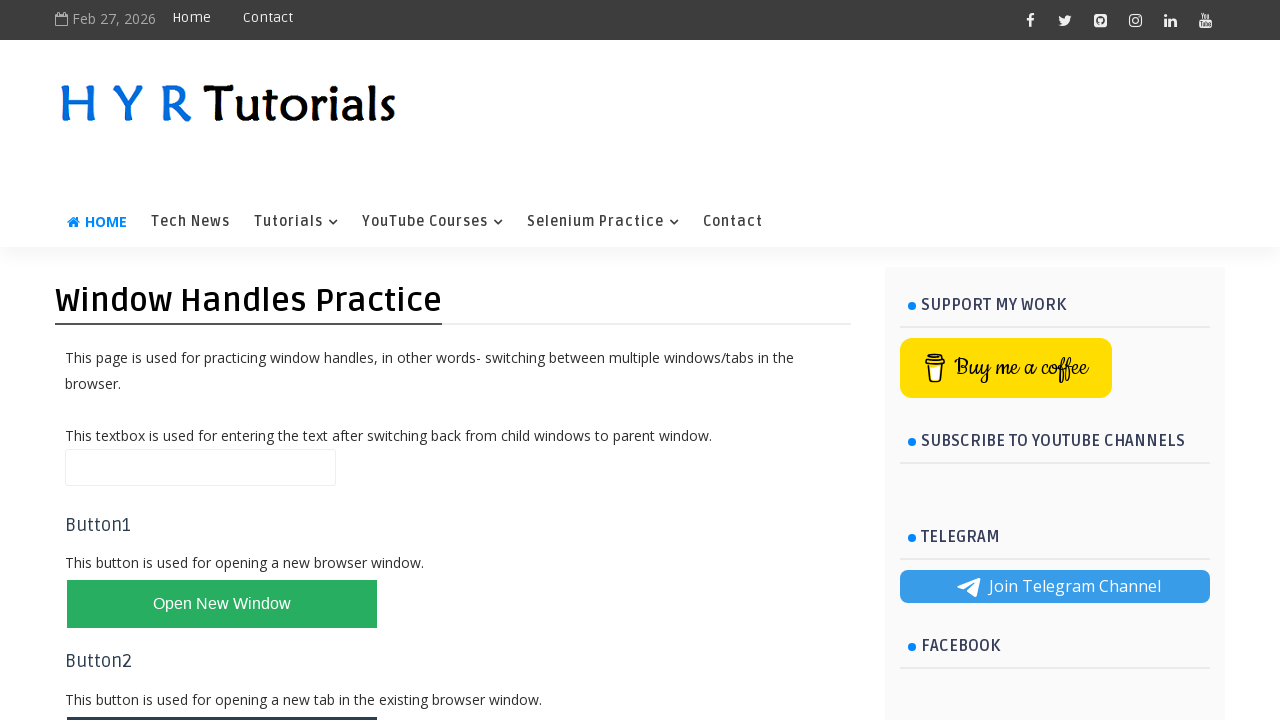

Captured new child window page object
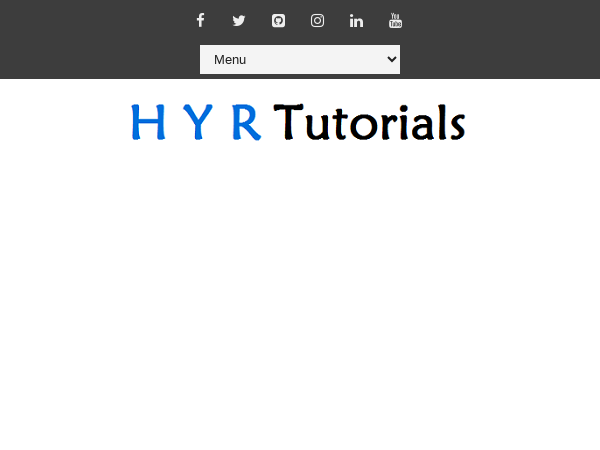

Child window page loaded completely
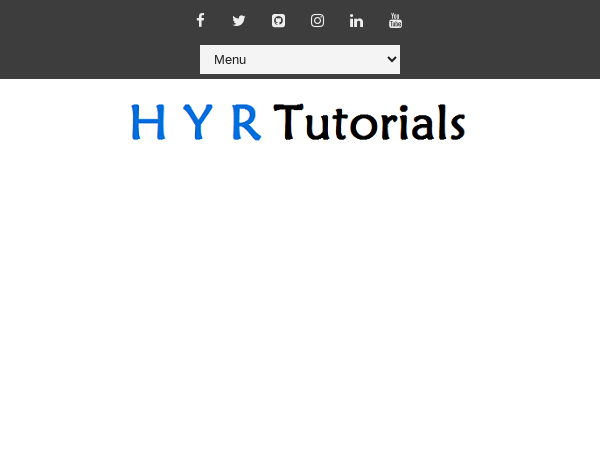

Retrieved child window title: Basic Controls - H Y R Tutorials
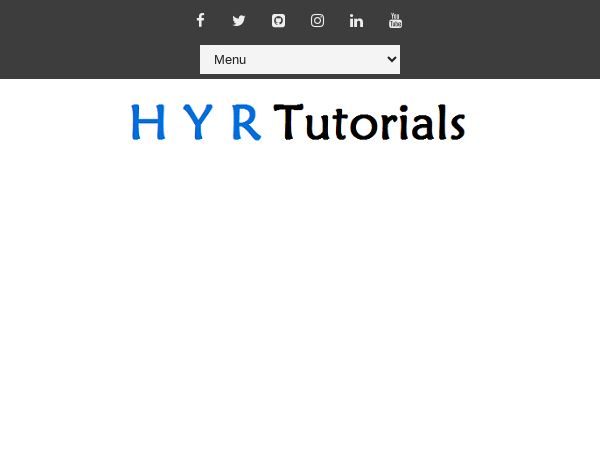

Closed child window
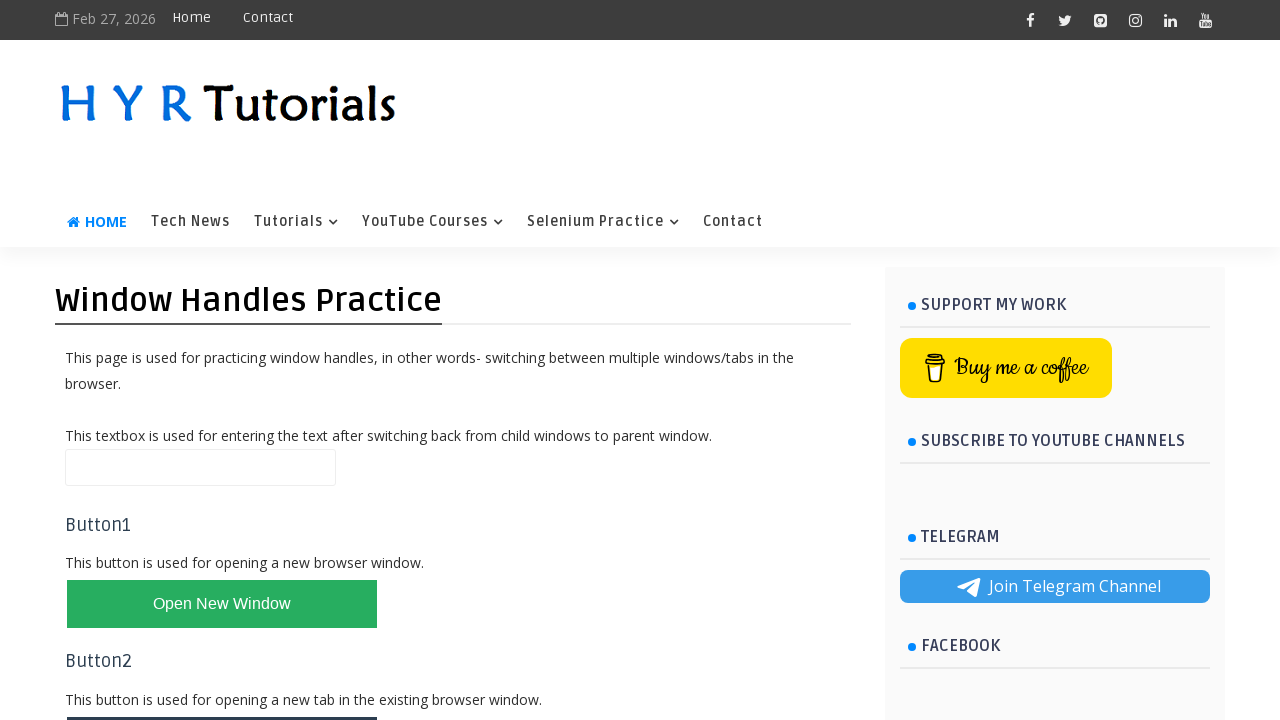

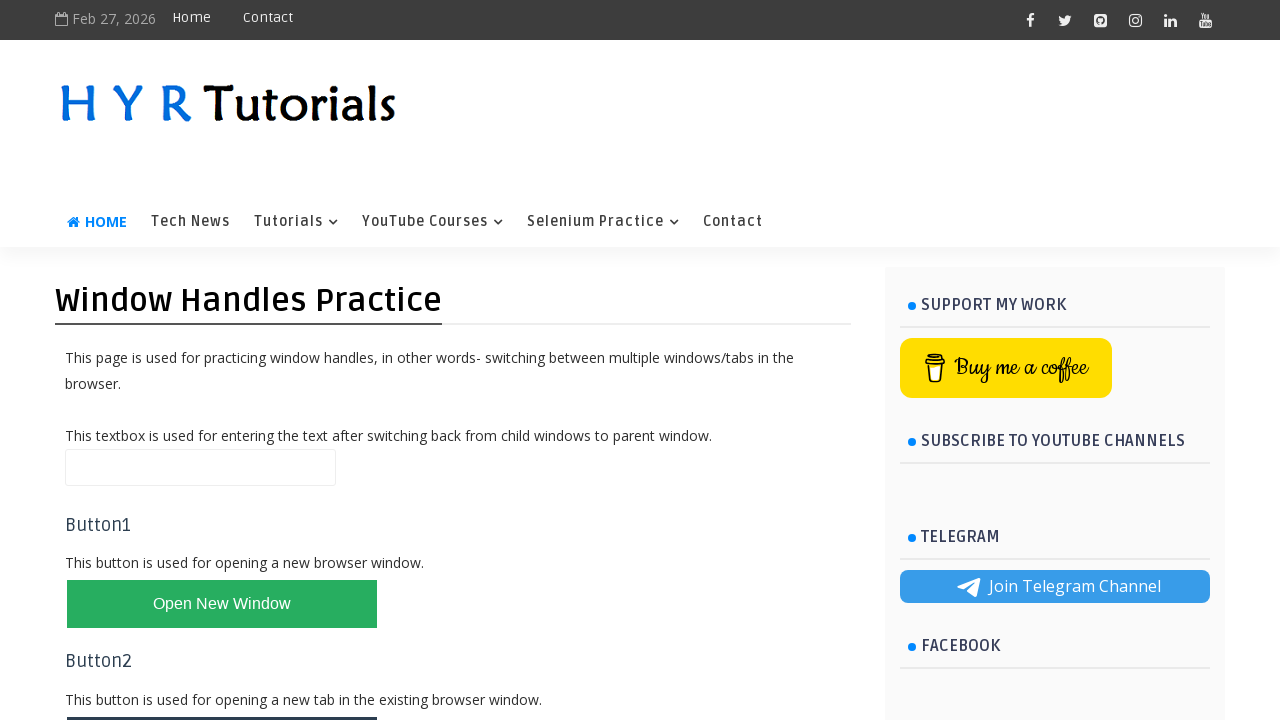